Tests that other controls are hidden when editing a todo item

Starting URL: https://demo.playwright.dev/todomvc

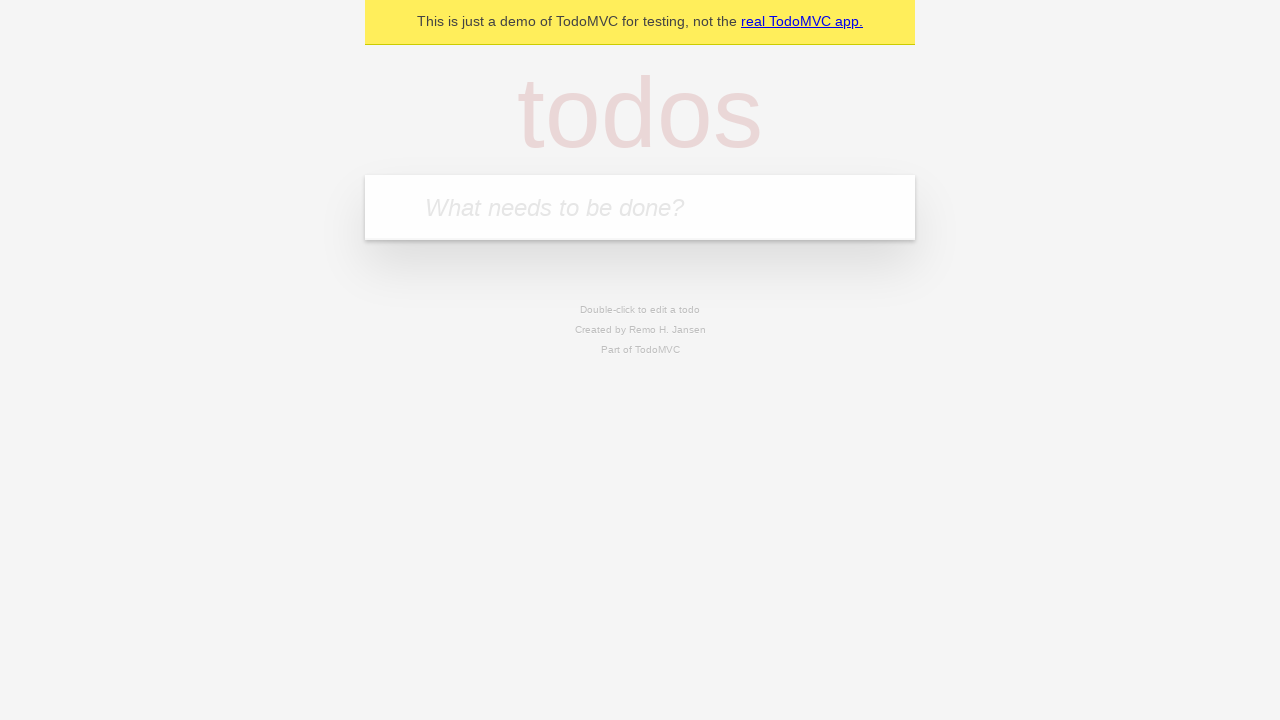

Filled input field with 'buy some cheese' on internal:attr=[placeholder="What needs to be done?"i]
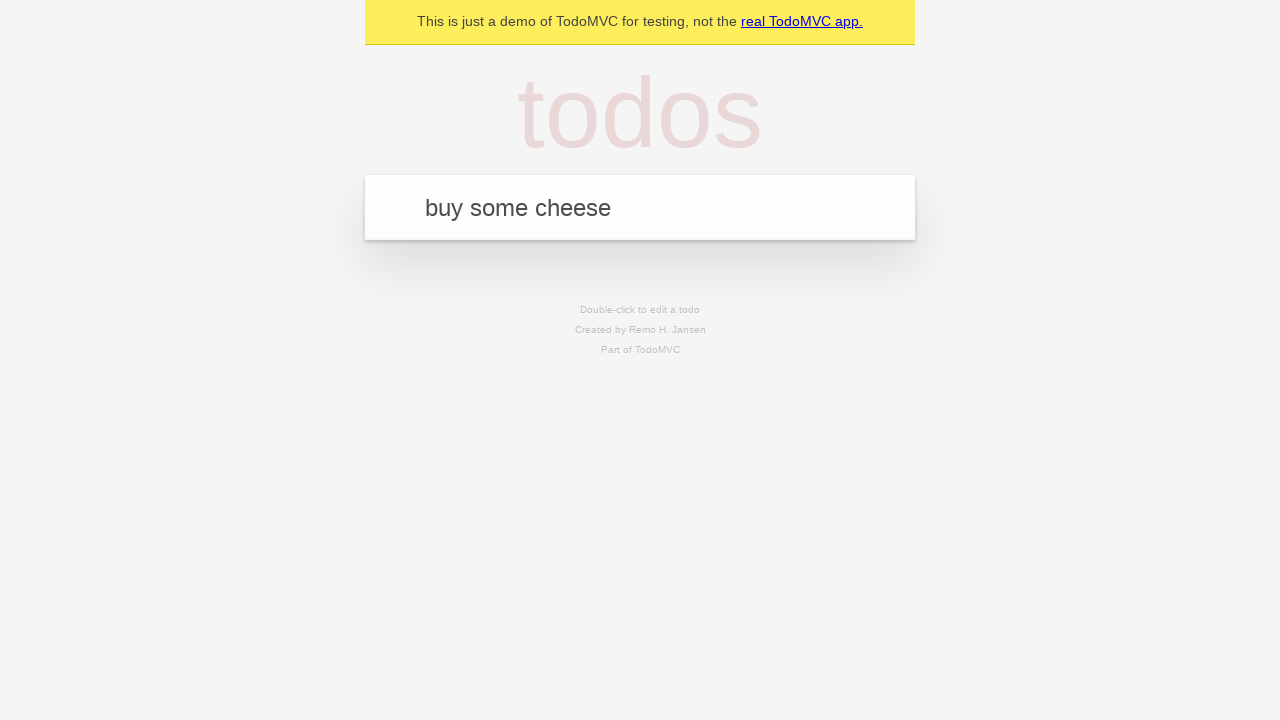

Pressed Enter to create first todo item on internal:attr=[placeholder="What needs to be done?"i]
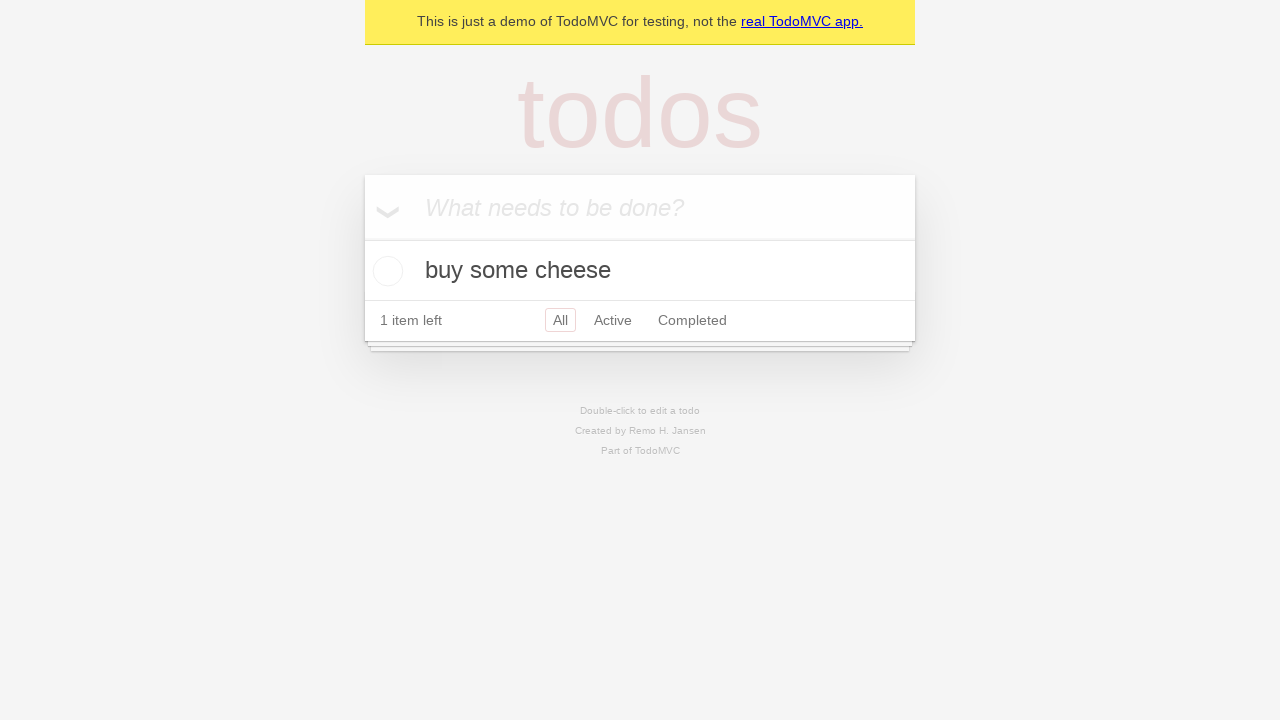

Filled input field with 'feed the cat' on internal:attr=[placeholder="What needs to be done?"i]
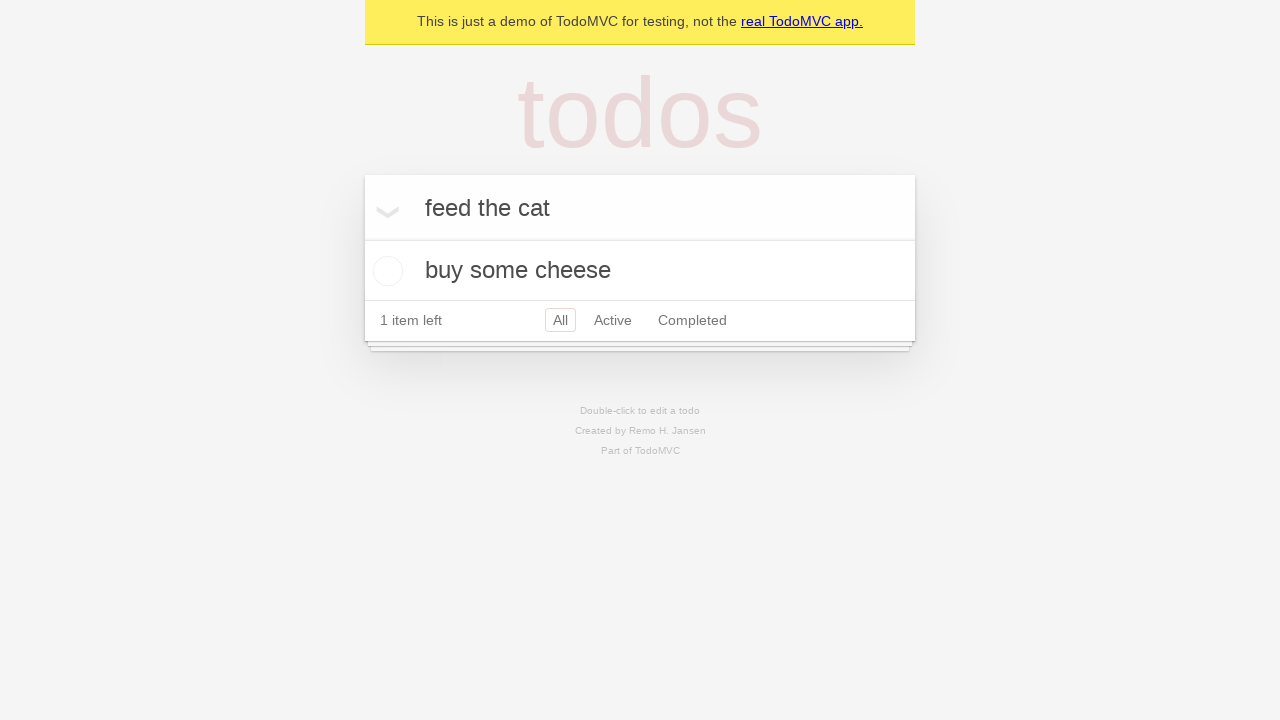

Pressed Enter to create second todo item on internal:attr=[placeholder="What needs to be done?"i]
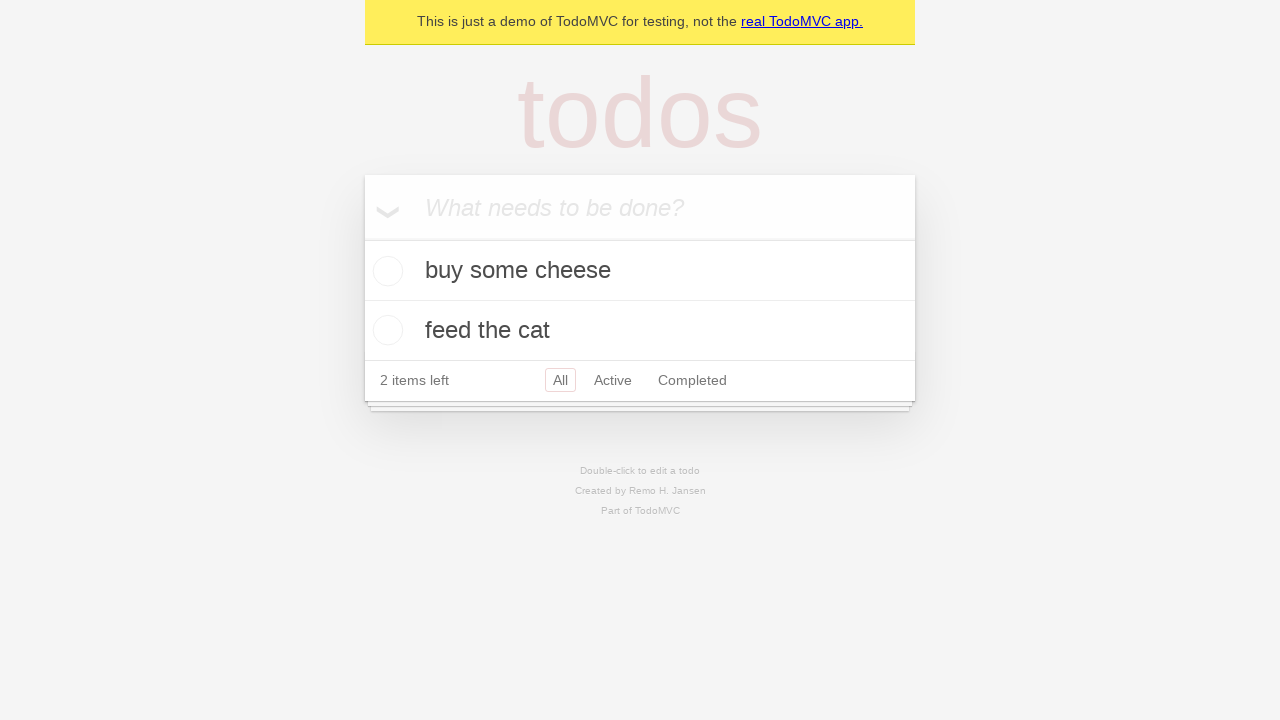

Filled input field with 'book a doctors appointment' on internal:attr=[placeholder="What needs to be done?"i]
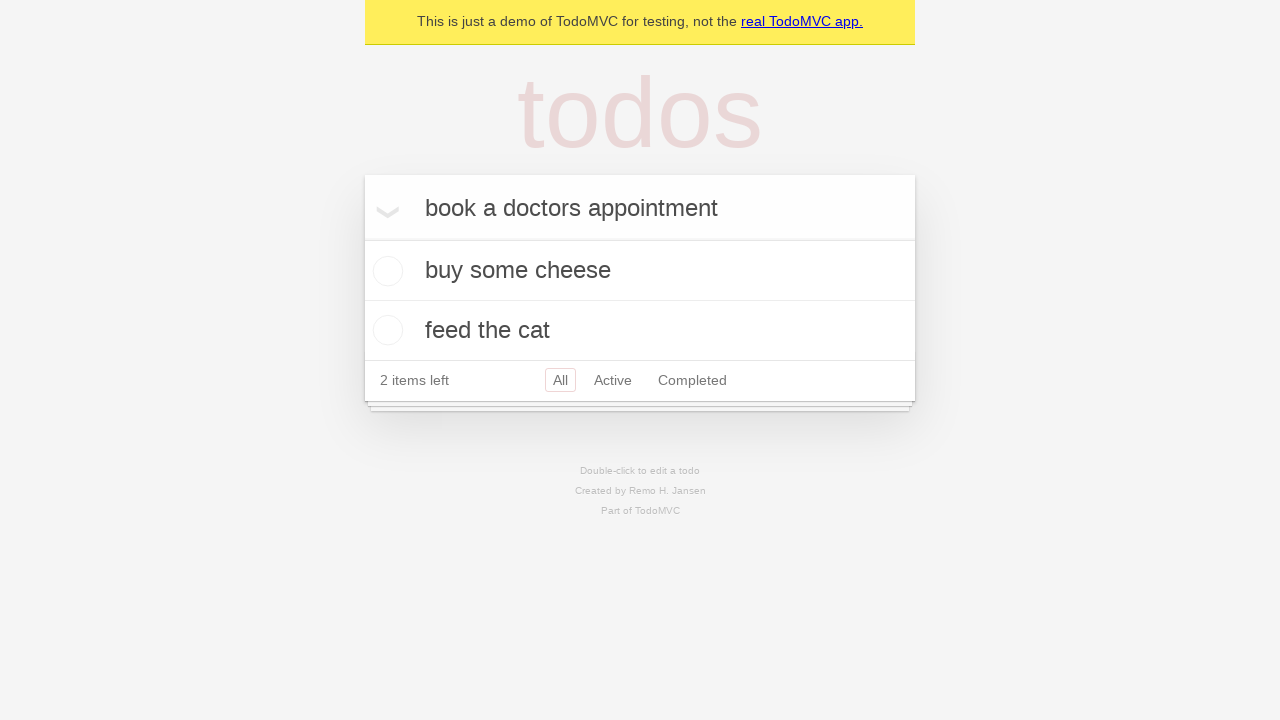

Pressed Enter to create third todo item on internal:attr=[placeholder="What needs to be done?"i]
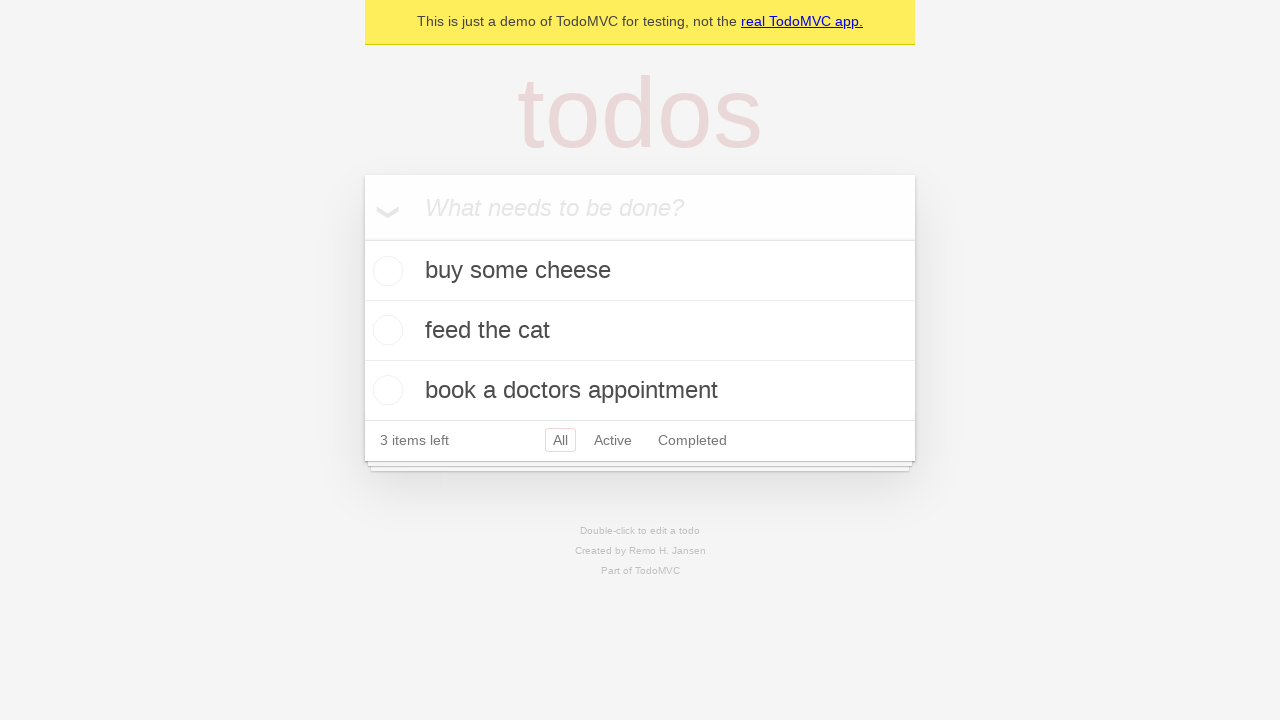

Double-clicked second todo item to enter edit mode at (640, 331) on internal:testid=[data-testid="todo-item"s] >> nth=1
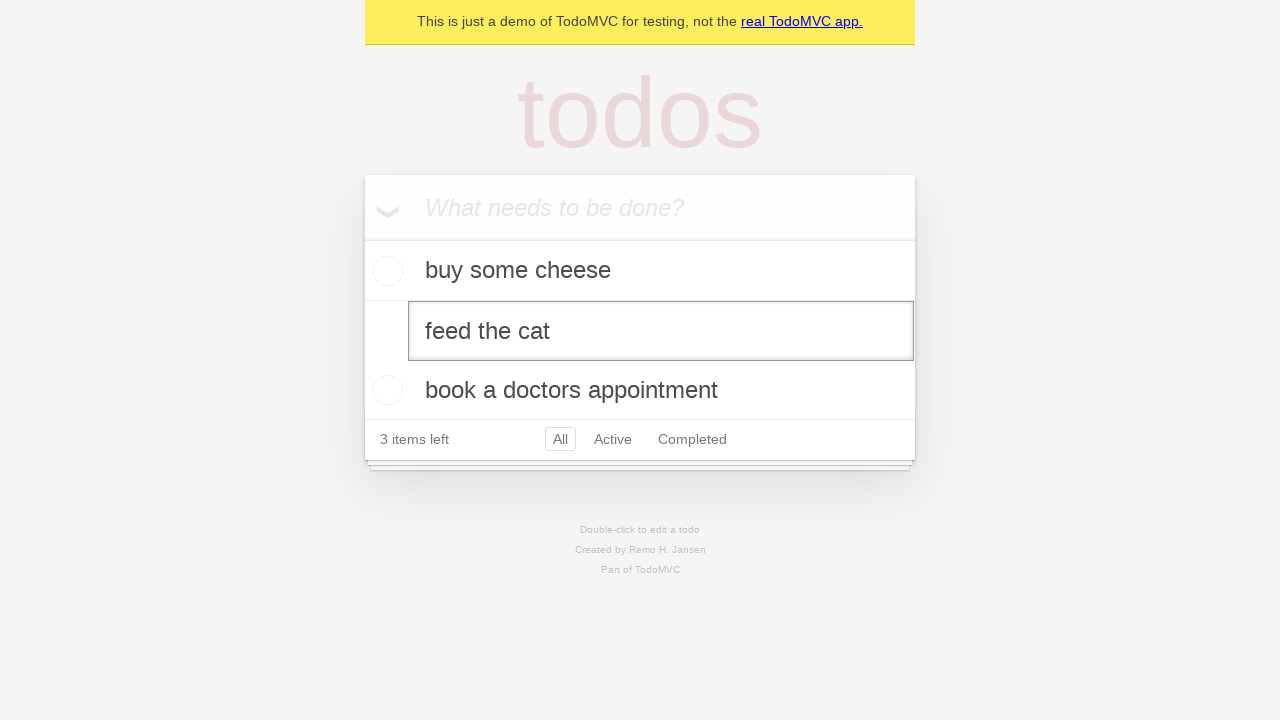

Edit textbox is now visible - other controls should be hidden
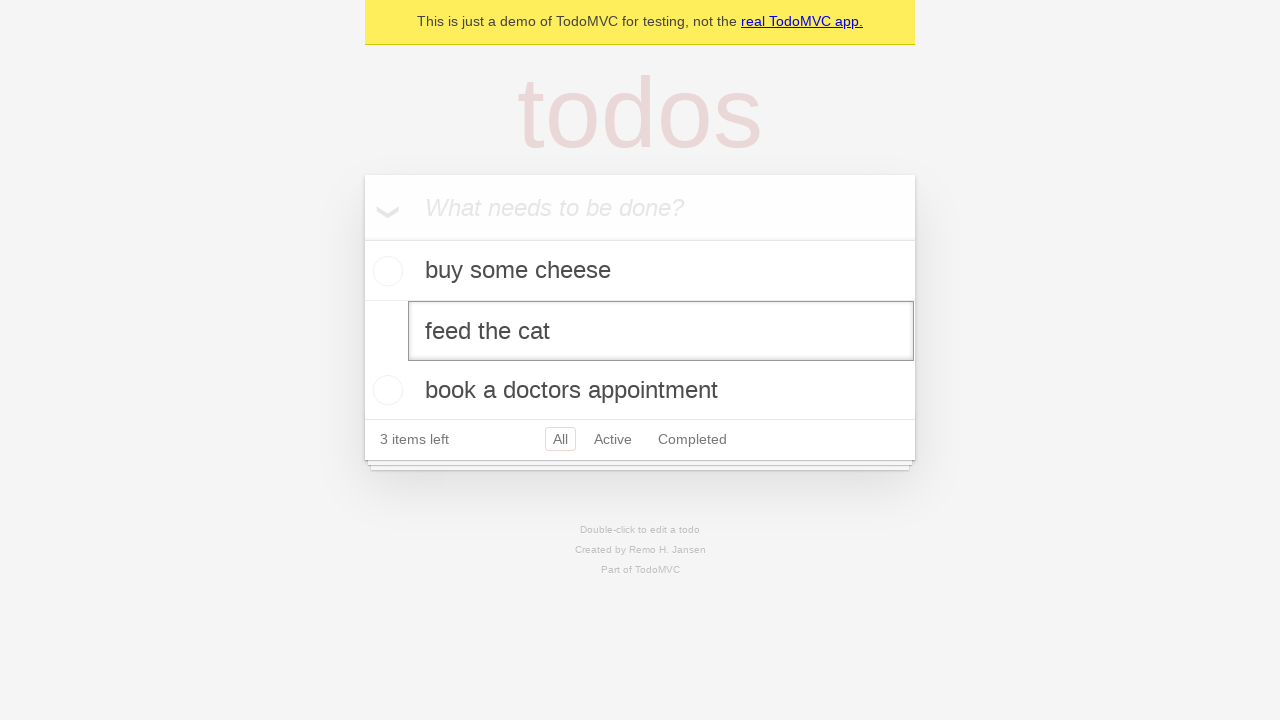

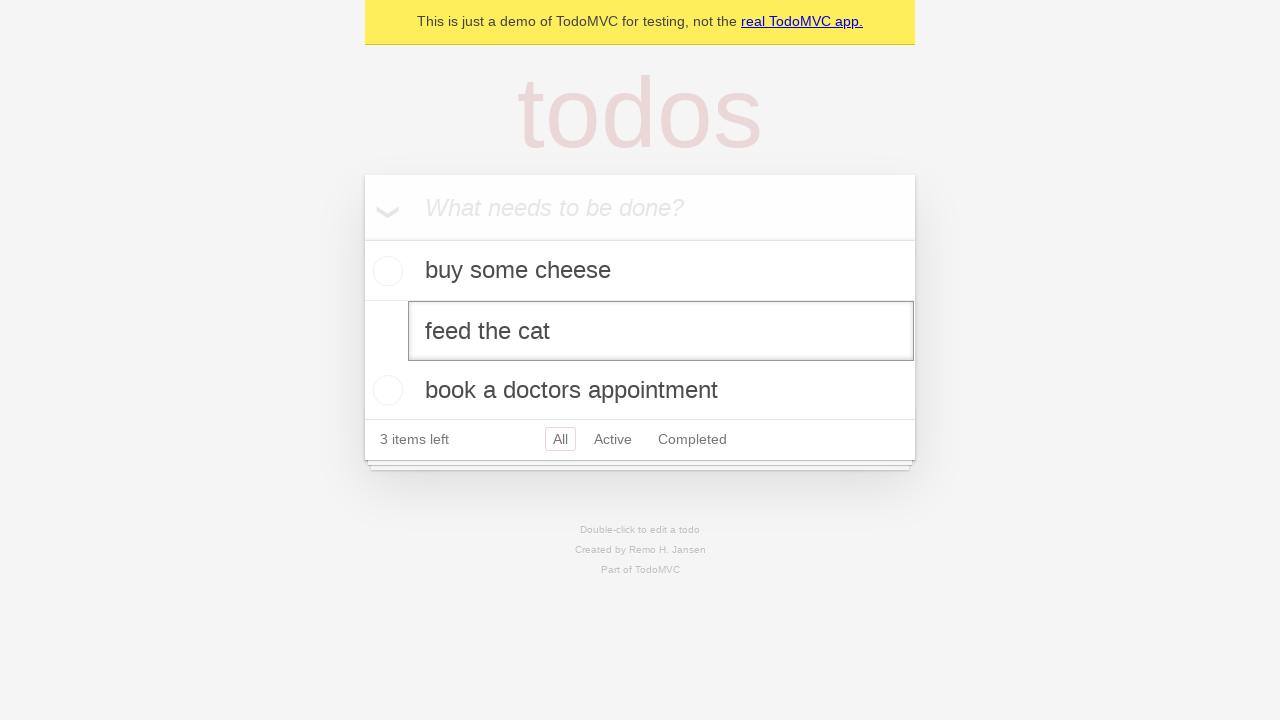